Navigates to WiseQuarter website, scrolls down to the SDET course section, clicks the Explore the Course button using JavaScript executor, and creates an alert

Starting URL: https://www.wisequarter.com

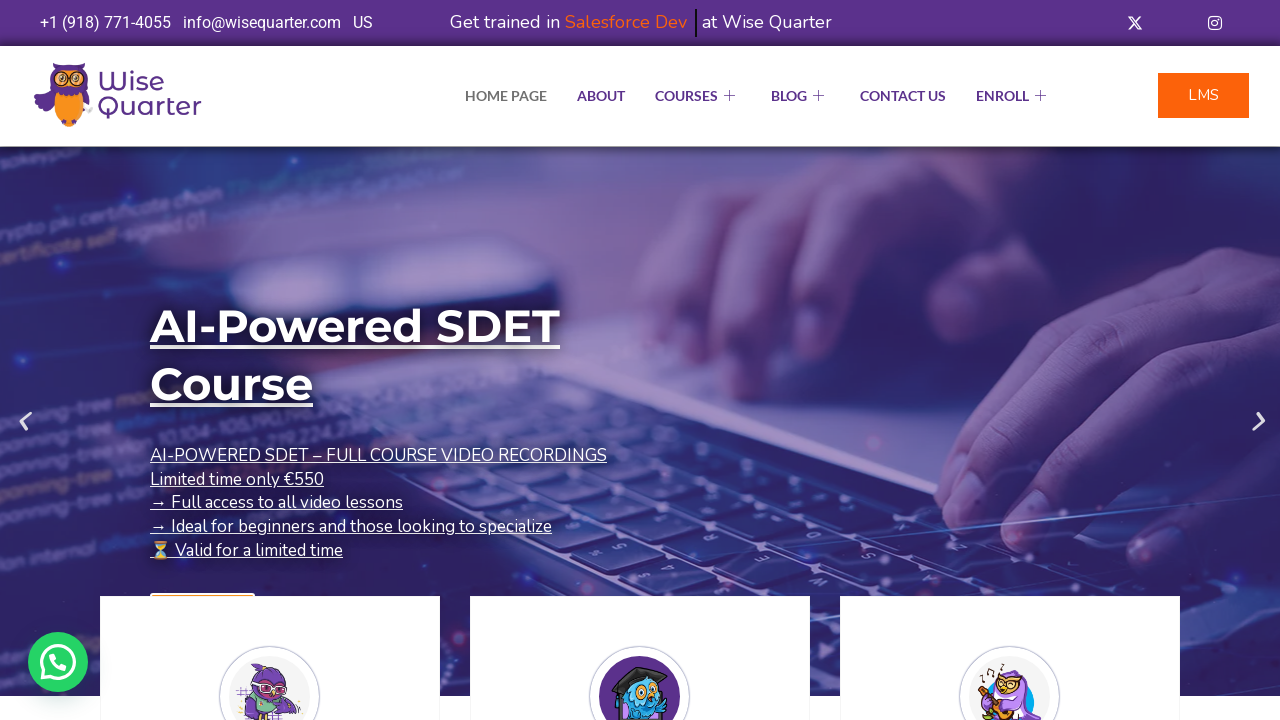

Navigated to WiseQuarter website
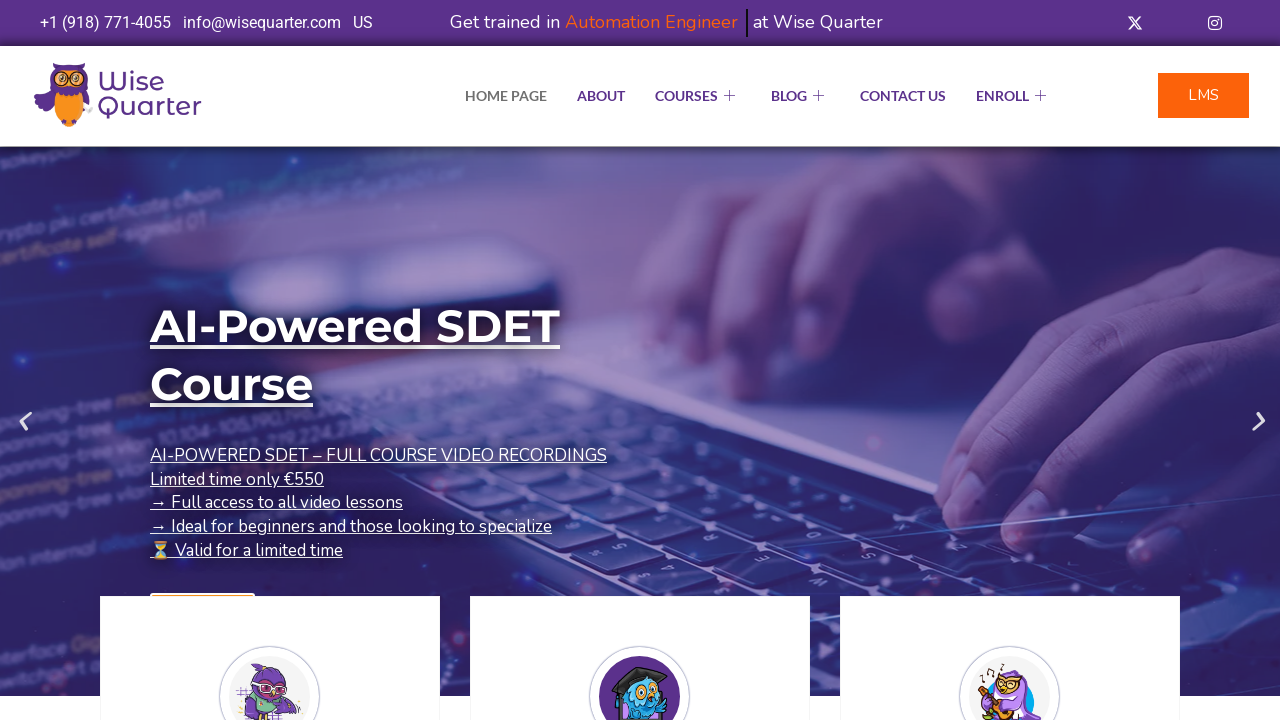

Located the Explore the Course button for SDET course
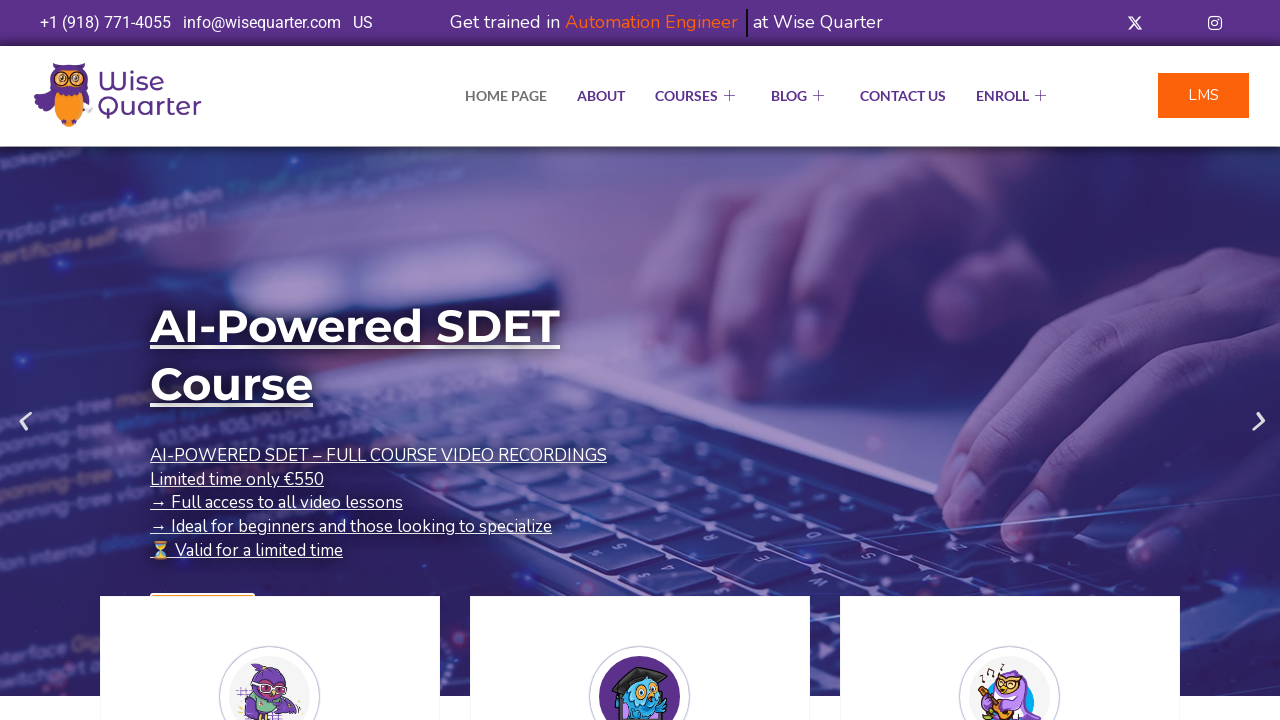

Scrolled down to the SDET course section
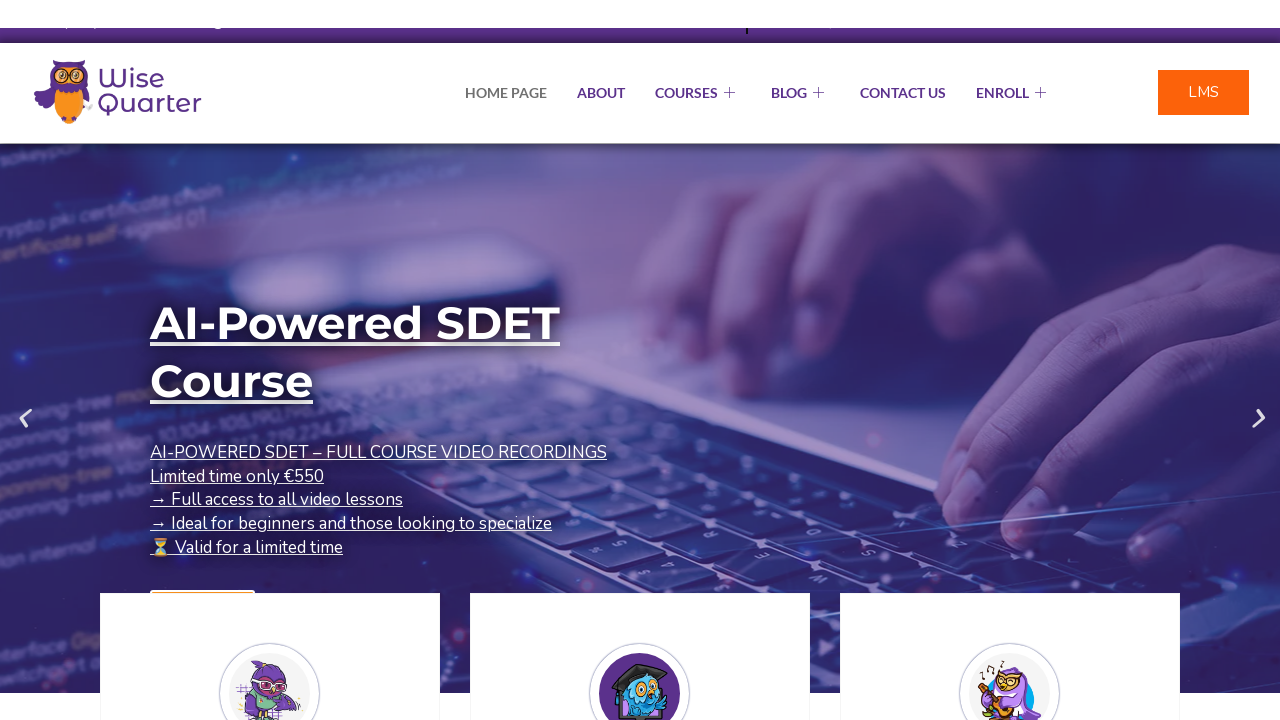

Clicked the Explore the Course button using JavaScript executor
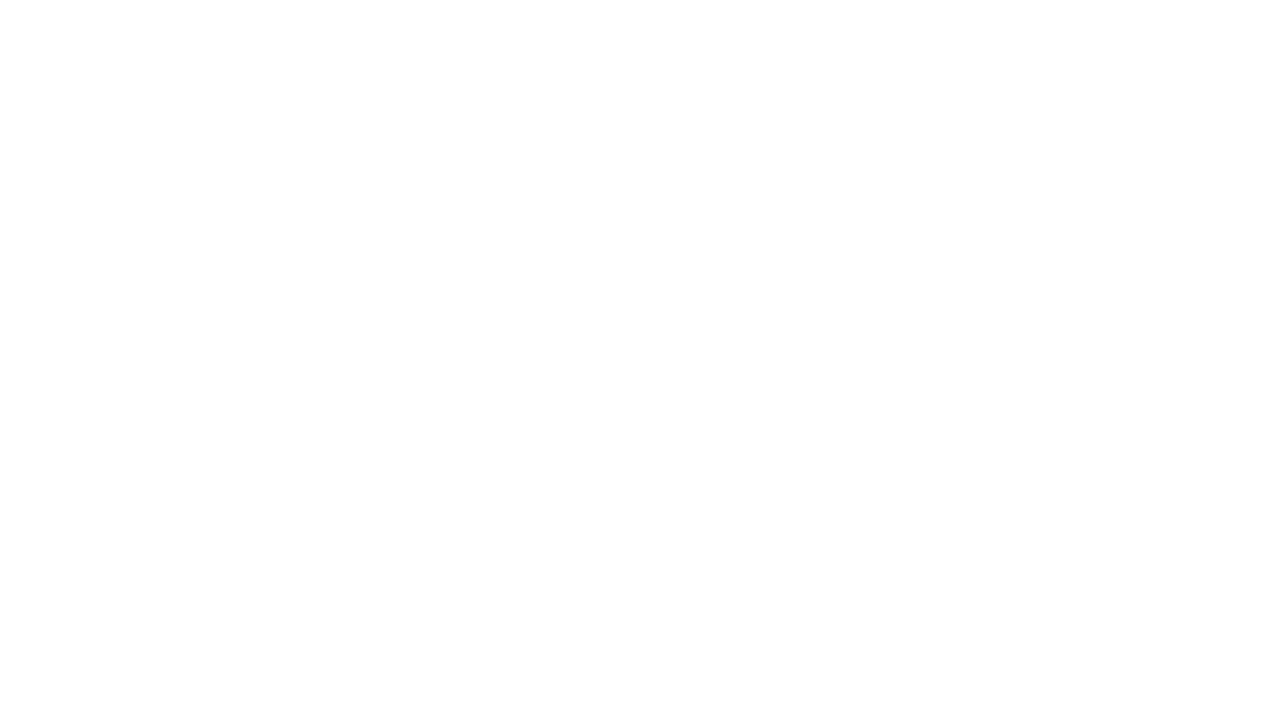

Created alert with message 'Bu is BU KADAR'
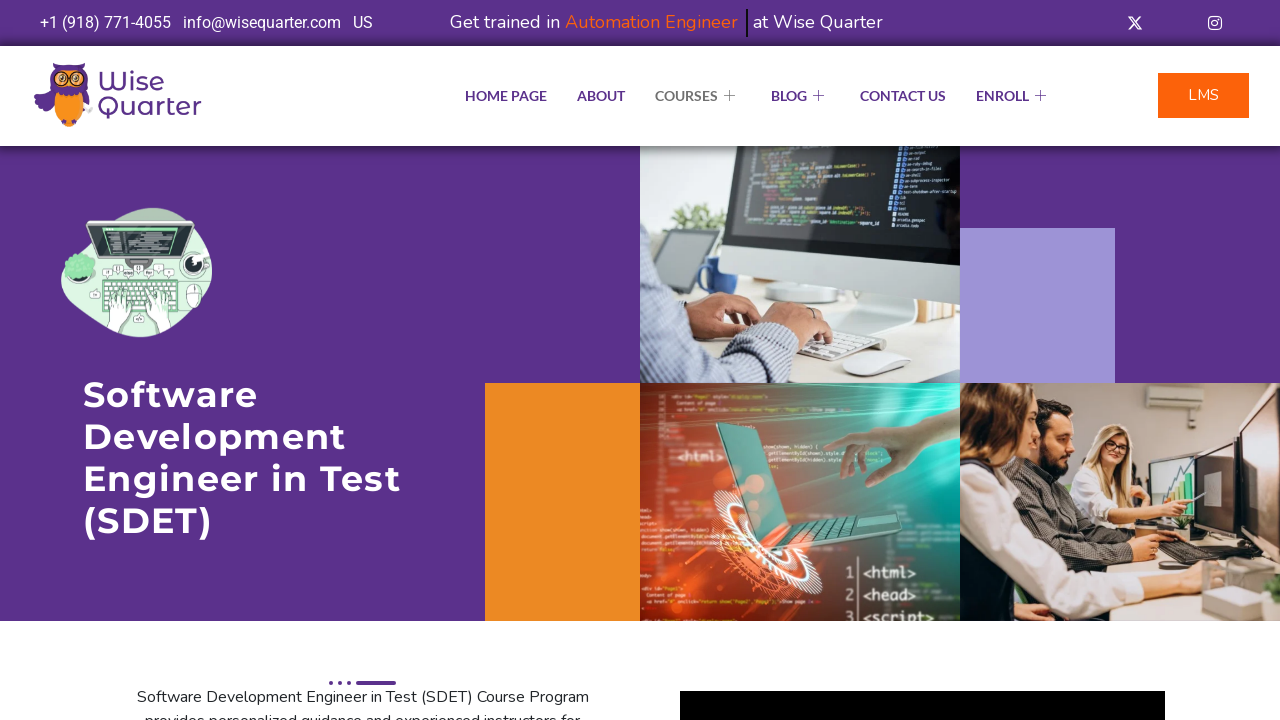

Dismissed the alert dialog
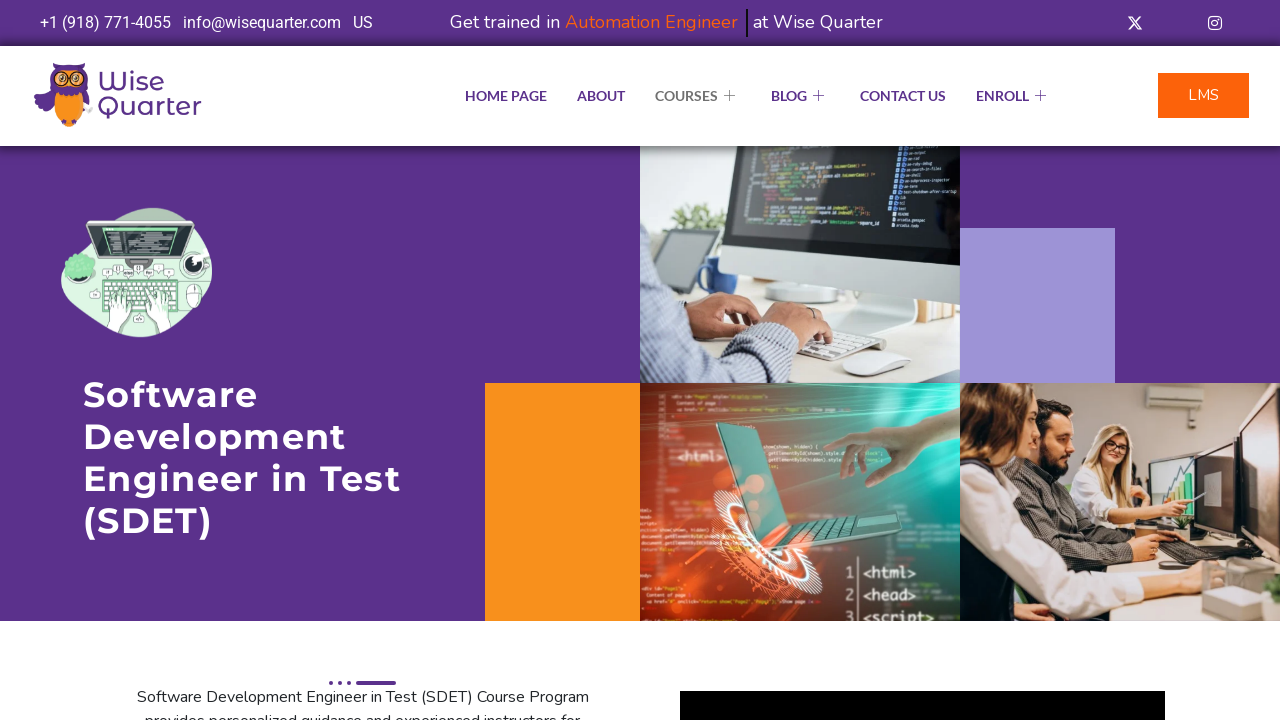

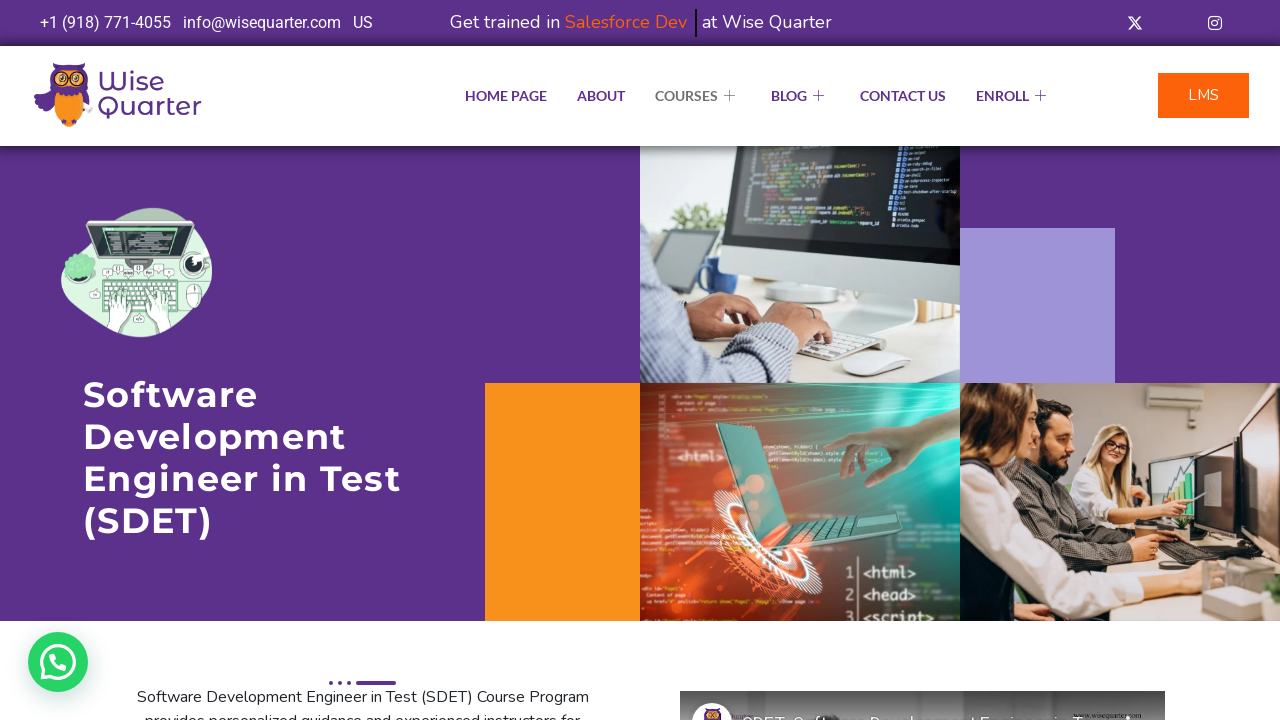